Tests double-clicking the "Double click me" button in the Buttons section

Starting URL: https://demoqa.com/

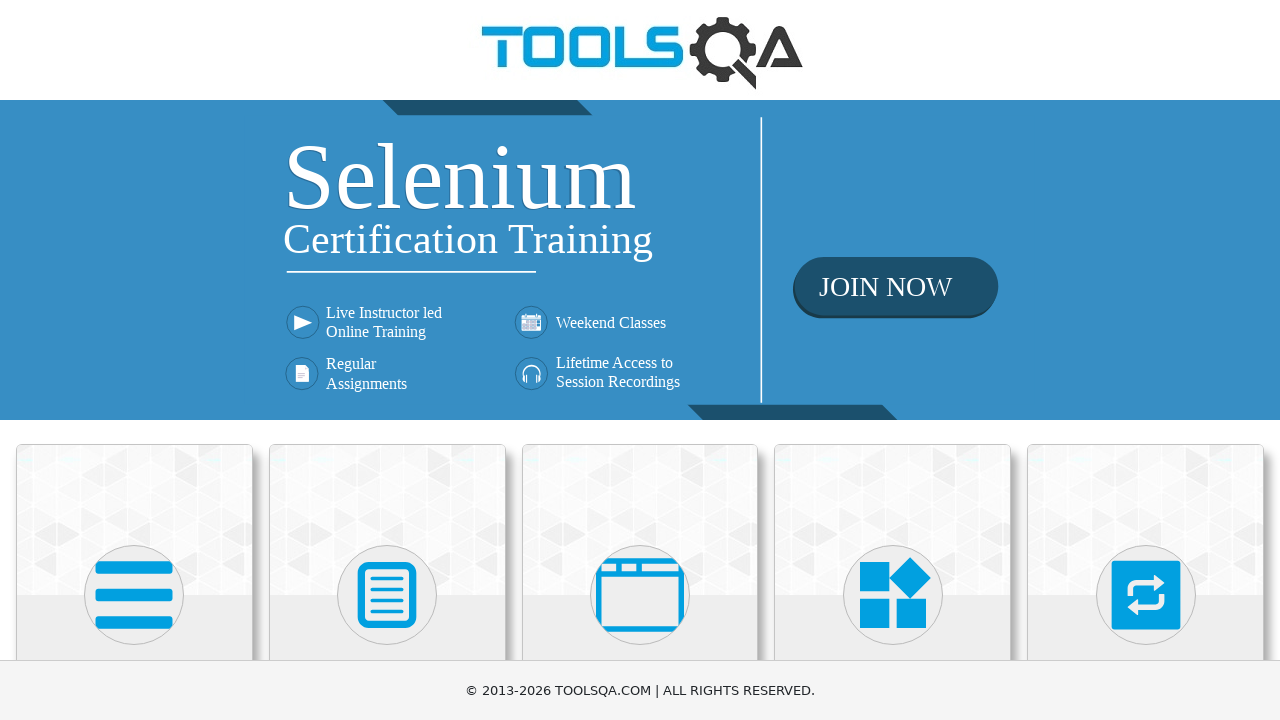

Clicked Elements section at (134, 360) on text=Elements
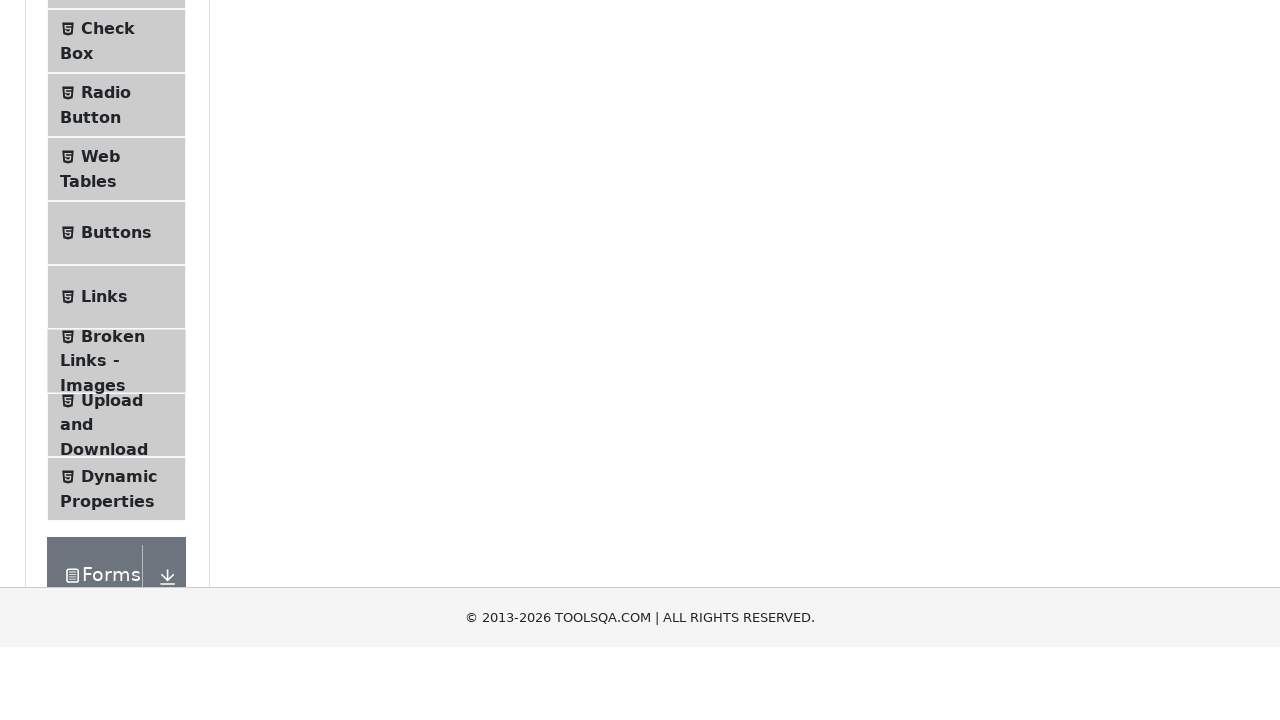

Clicked Buttons tab at (116, 517) on text=Buttons
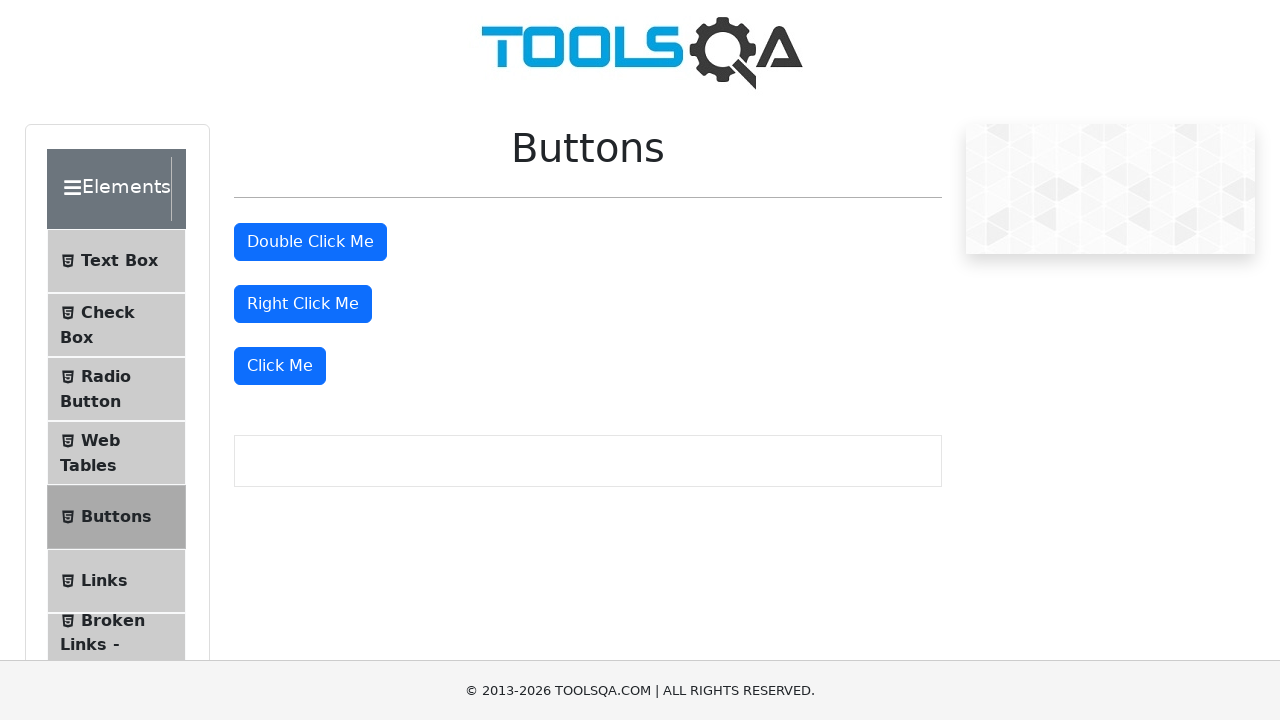

Double-clicked the 'Double click me' button at (310, 242) on text=Double click me
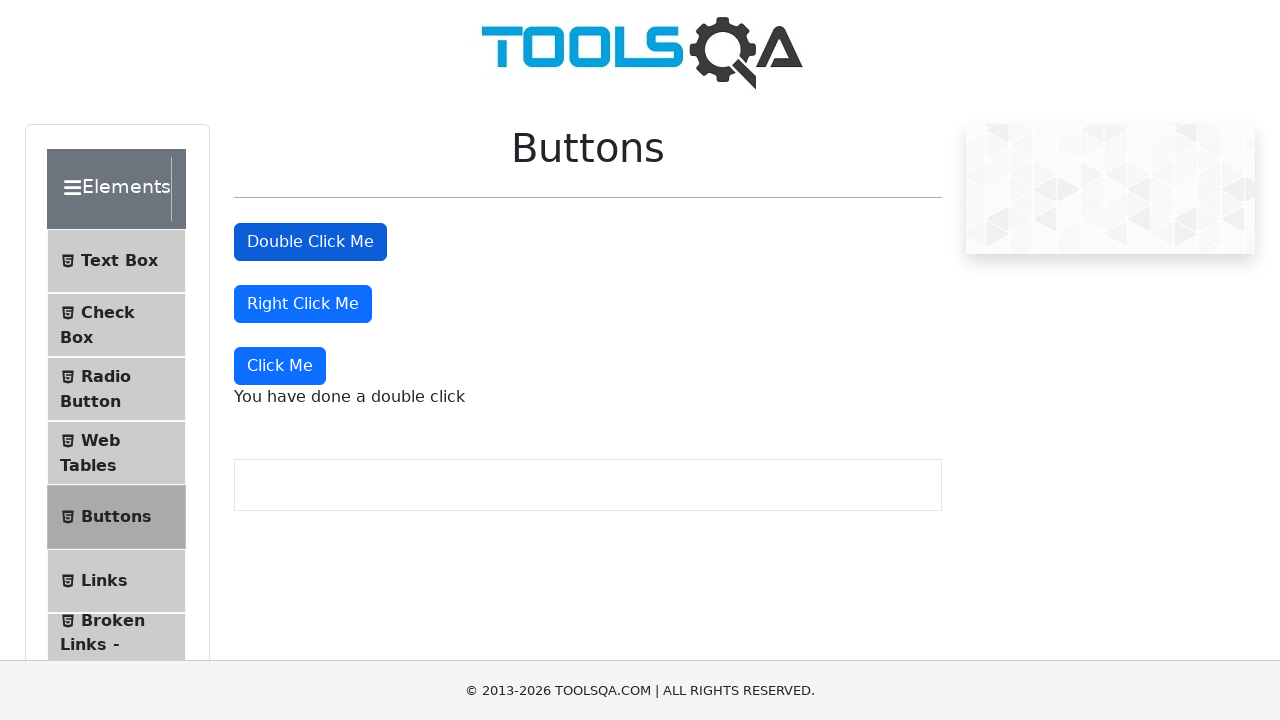

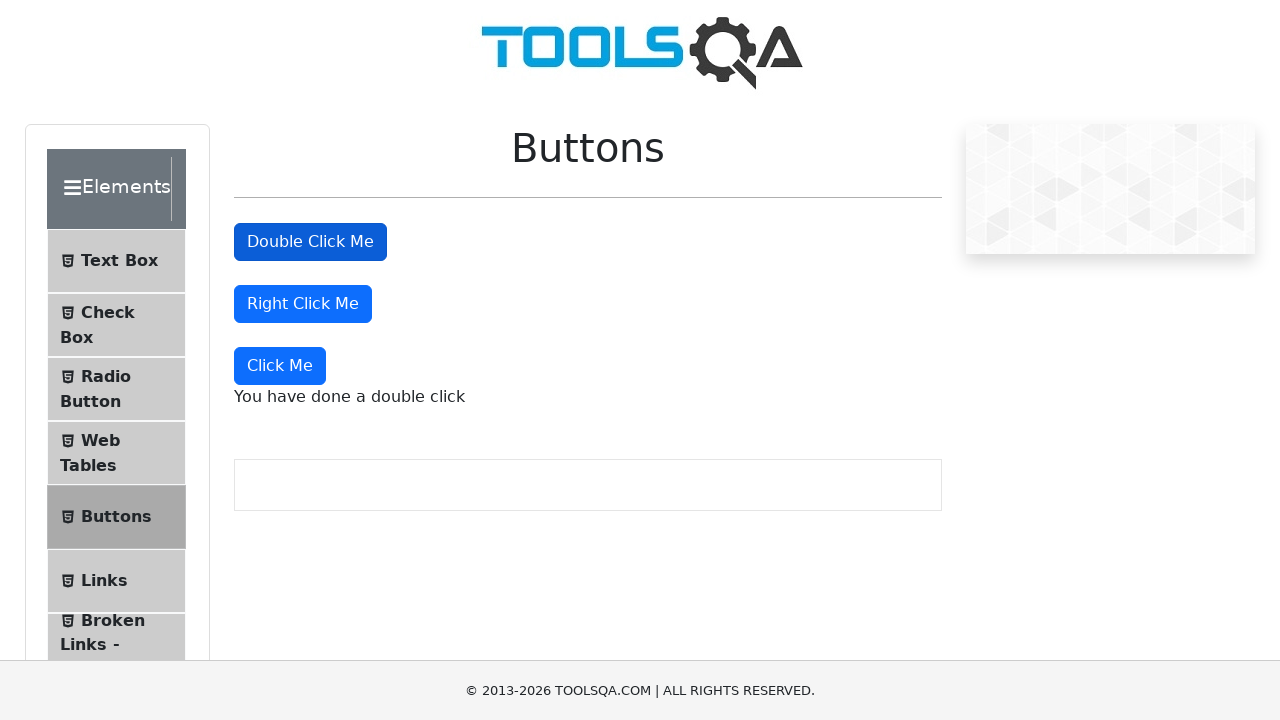